Tests navigation to the About page by clicking the About link and verifying the welcome heading is displayed.

Starting URL: https://johnnyreilly.com

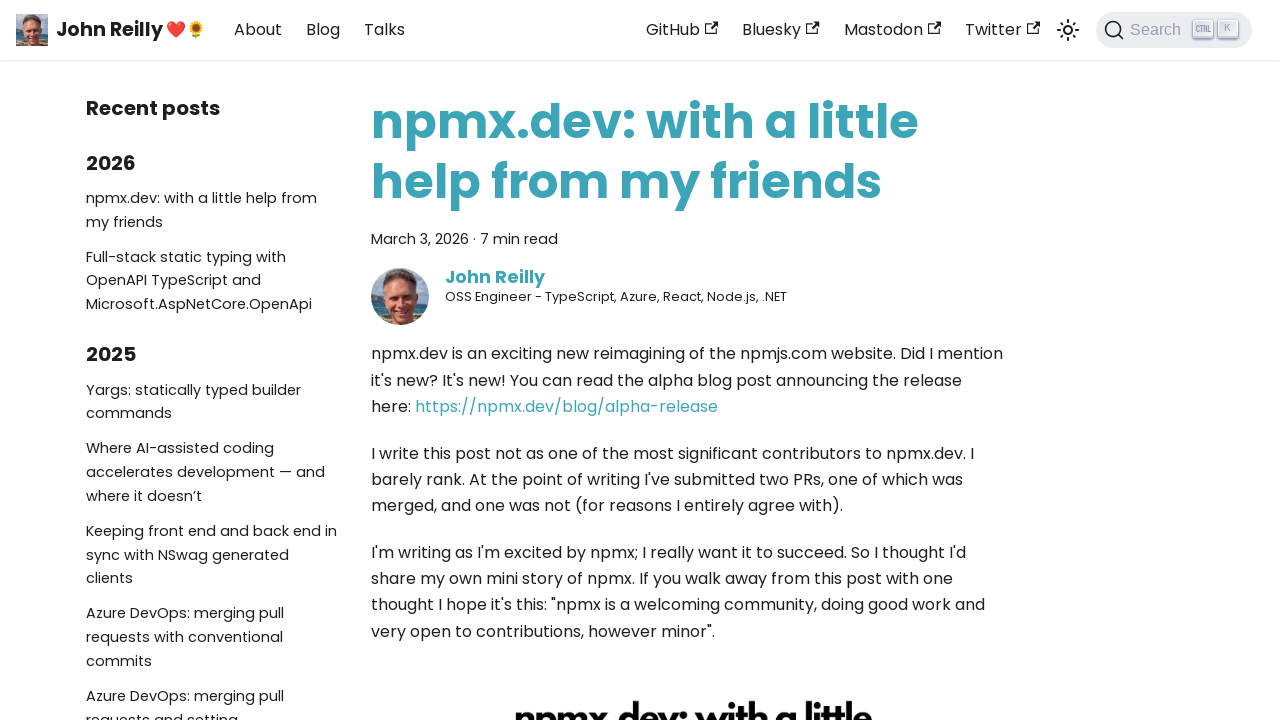

Navigated to https://johnnyreilly.com
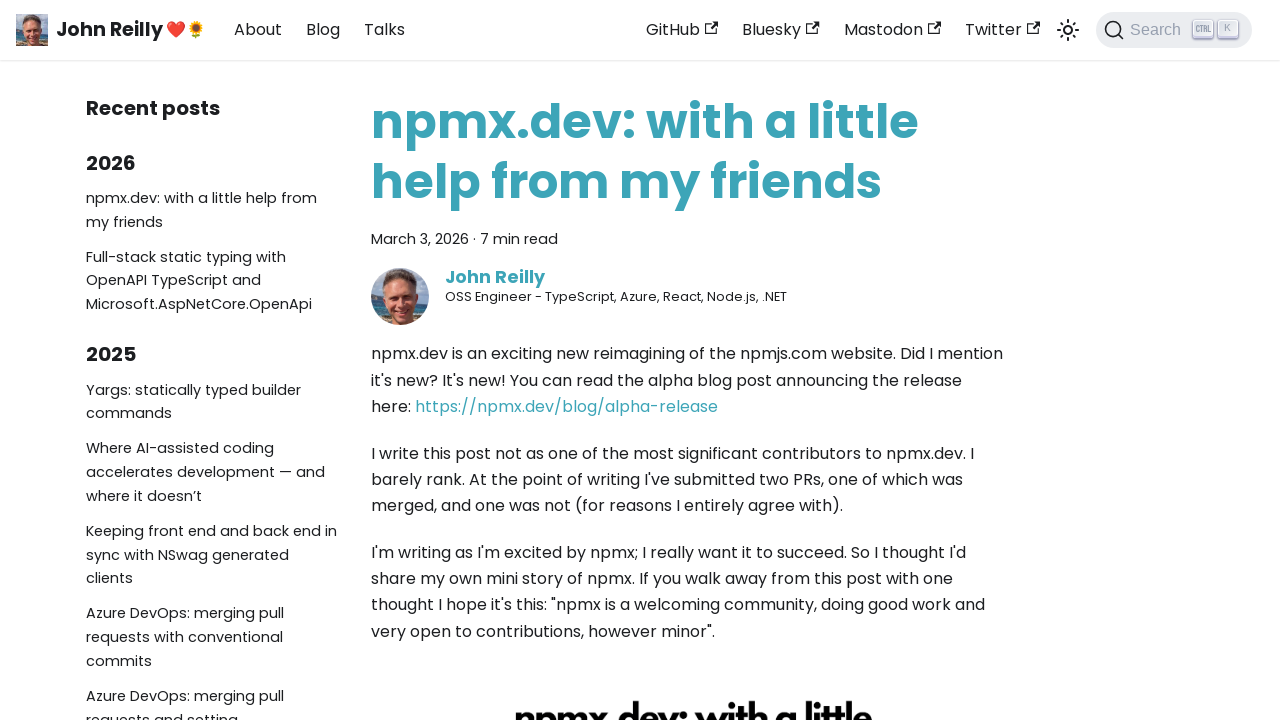

Clicked the About link in navigation at (258, 30) on internal:role=link[name="About"s]
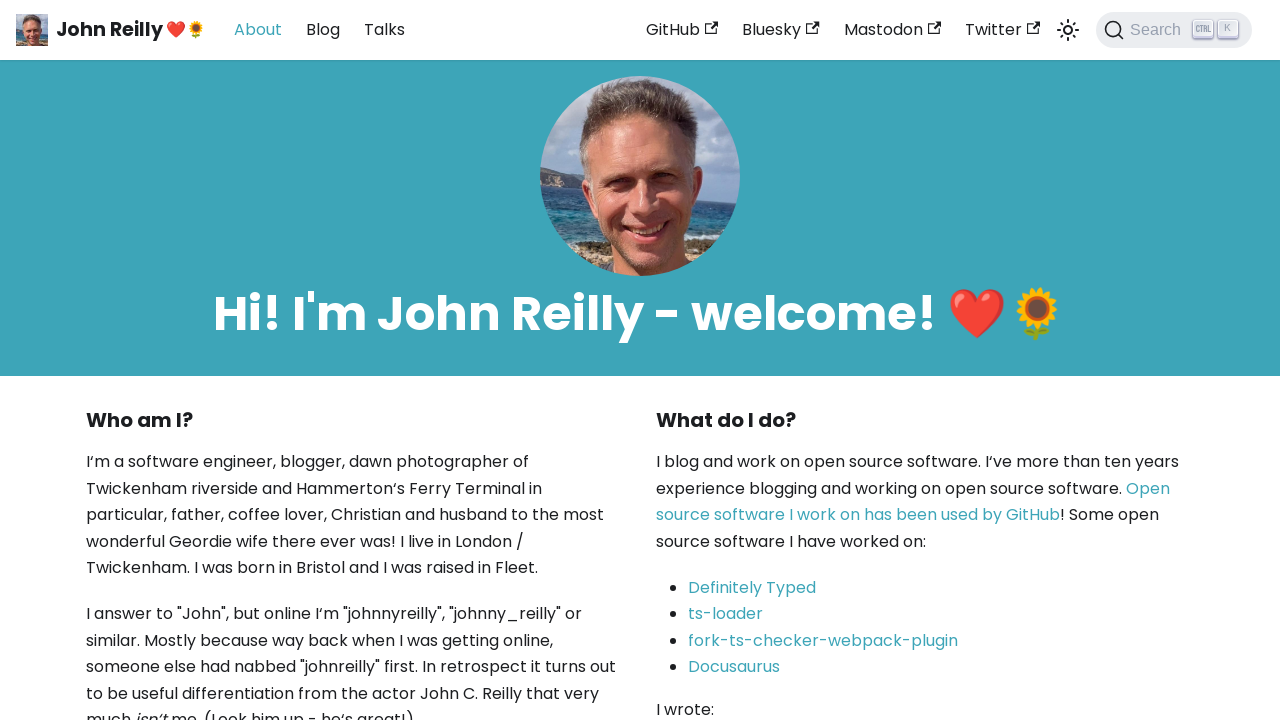

About page welcome heading is now visible
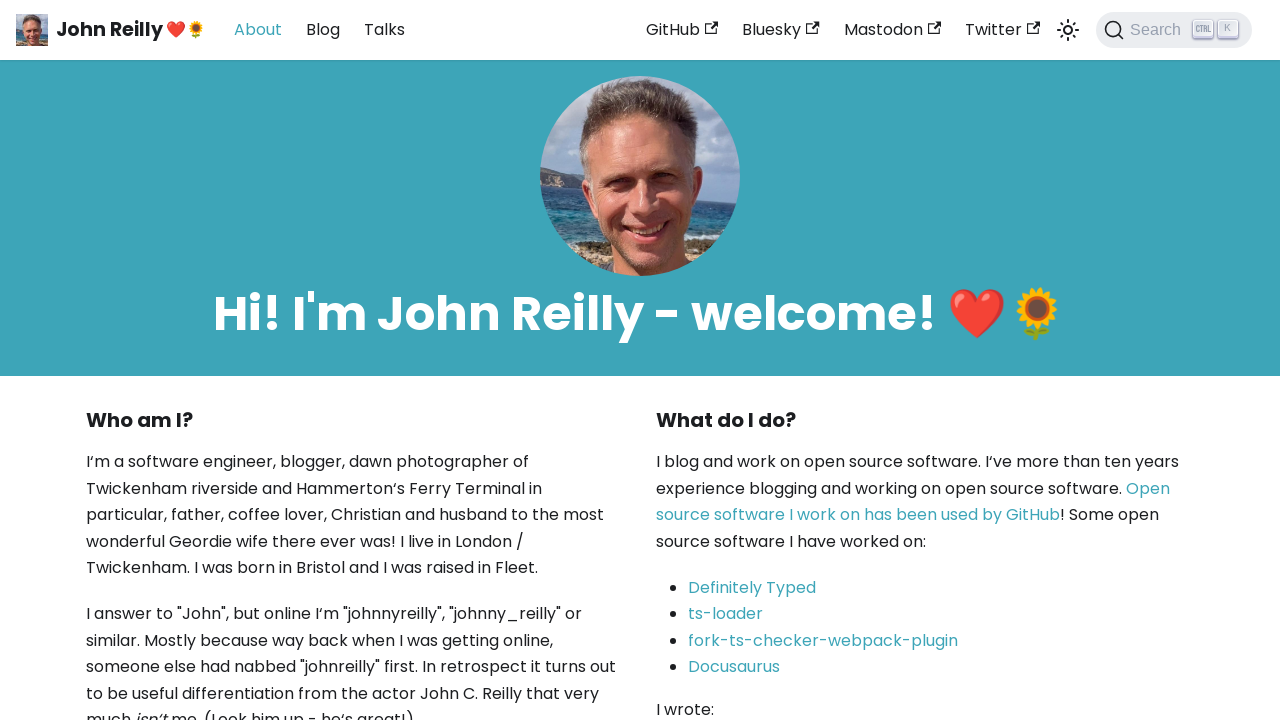

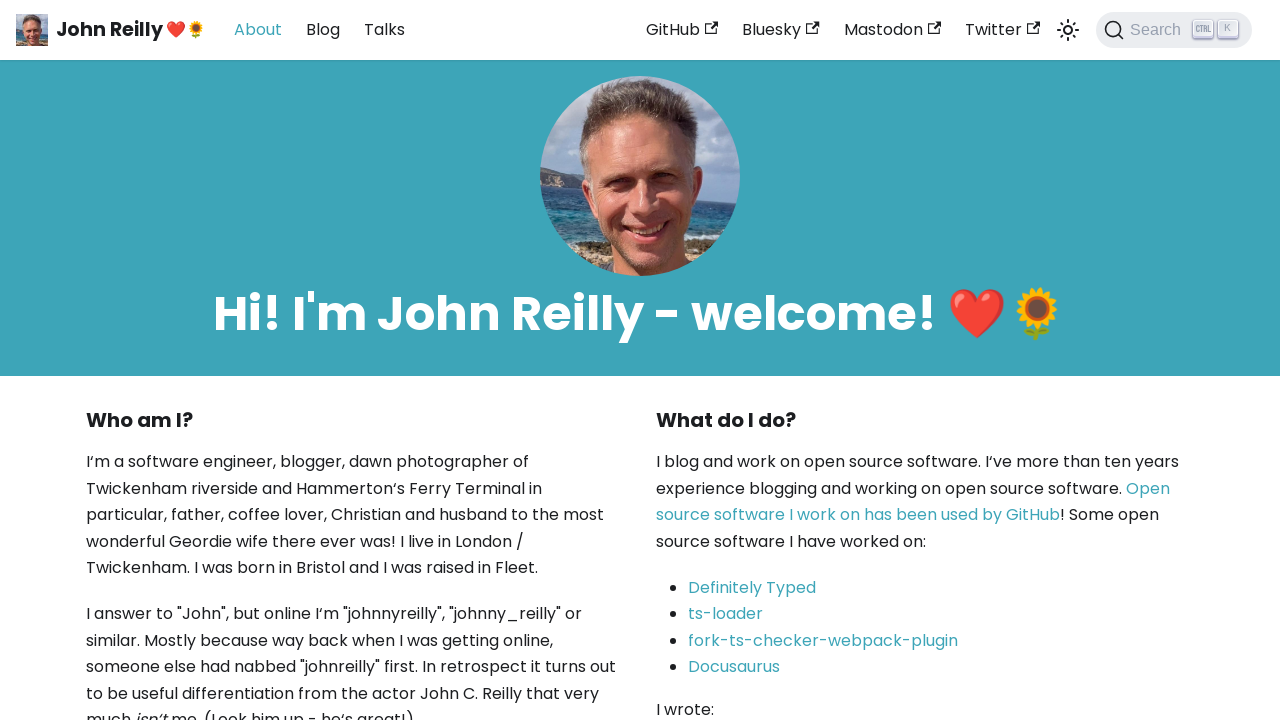